Tests form interaction by selecting a radio button for education level and checking an email updates checkbox

Starting URL: https://trainingbypackt.github.io/Beginning-Selenium/lesson_3/exercise_3_1.html

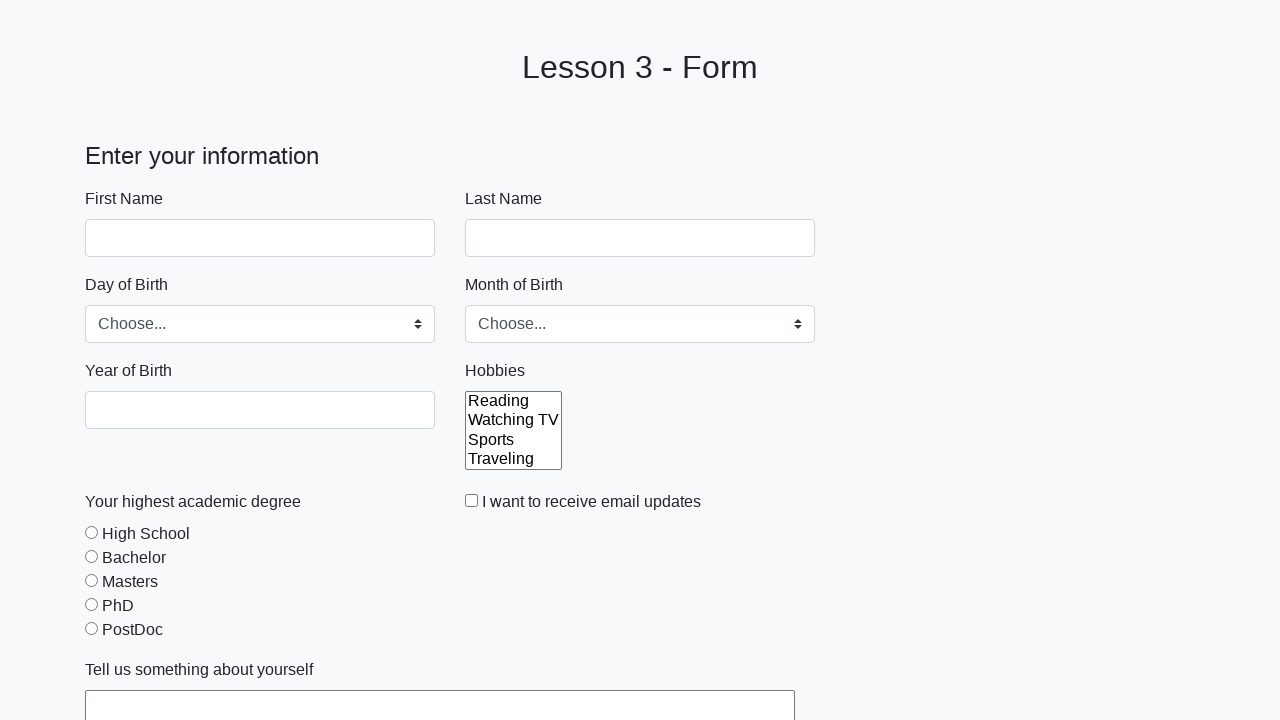

Located the 'masters' radio button
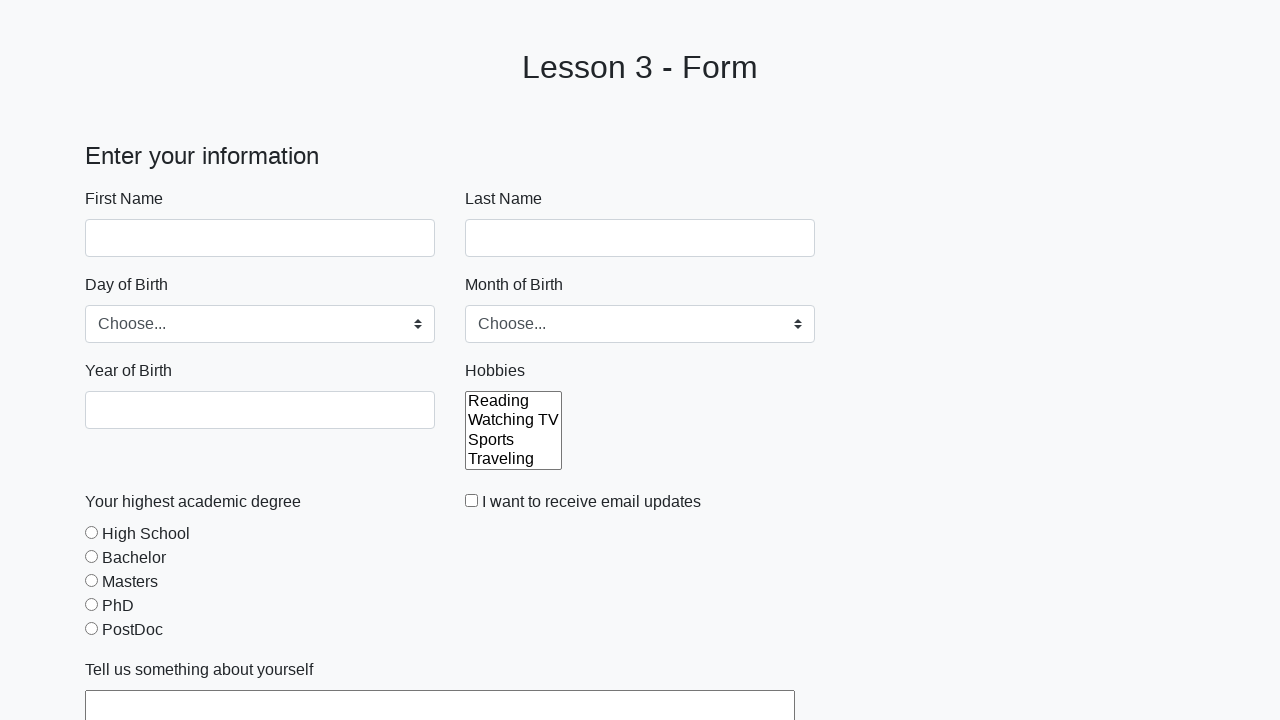

Verified 'masters' radio button is visible and enabled
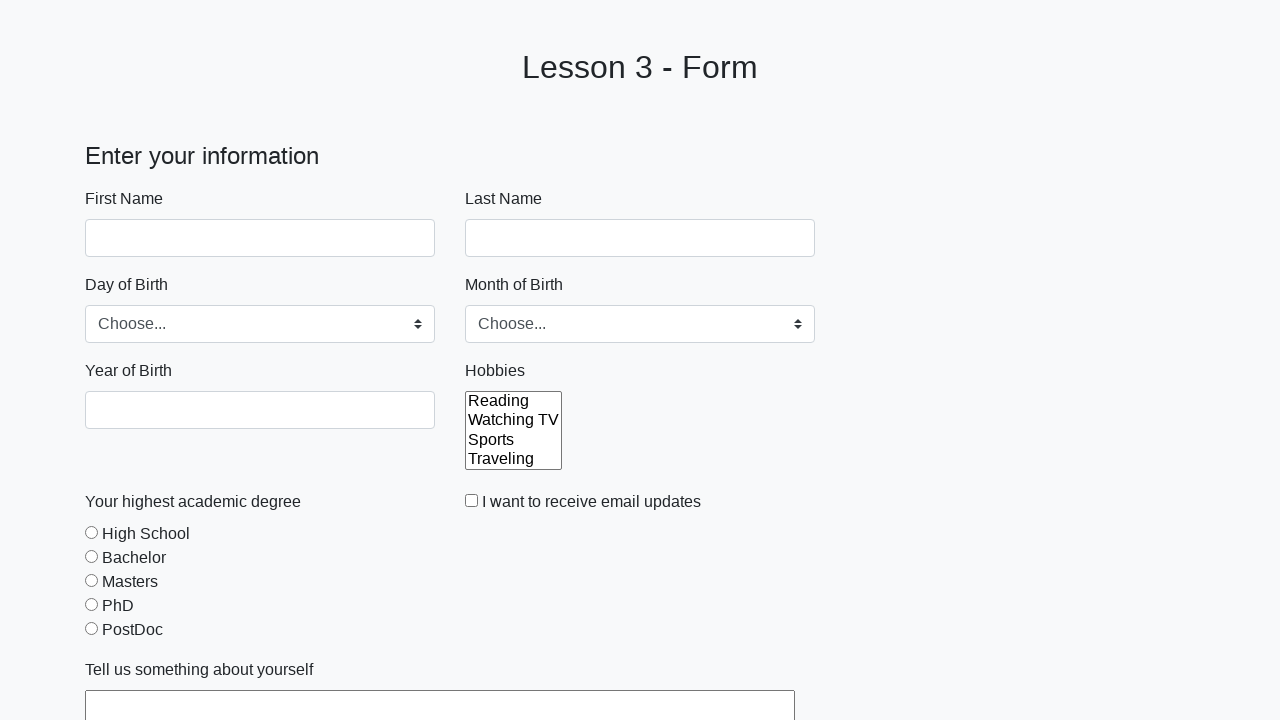

Selected 'masters' radio button for education level at (92, 580) on input[value='masters']
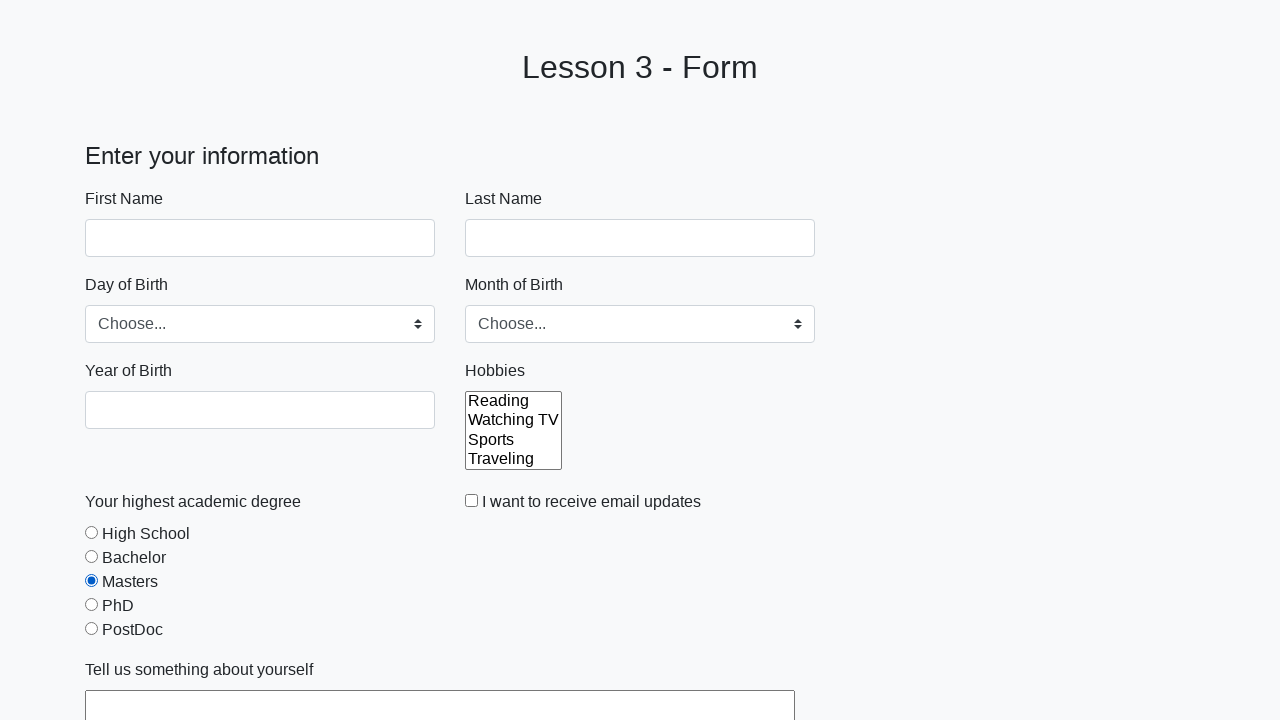

Located the email updates checkbox
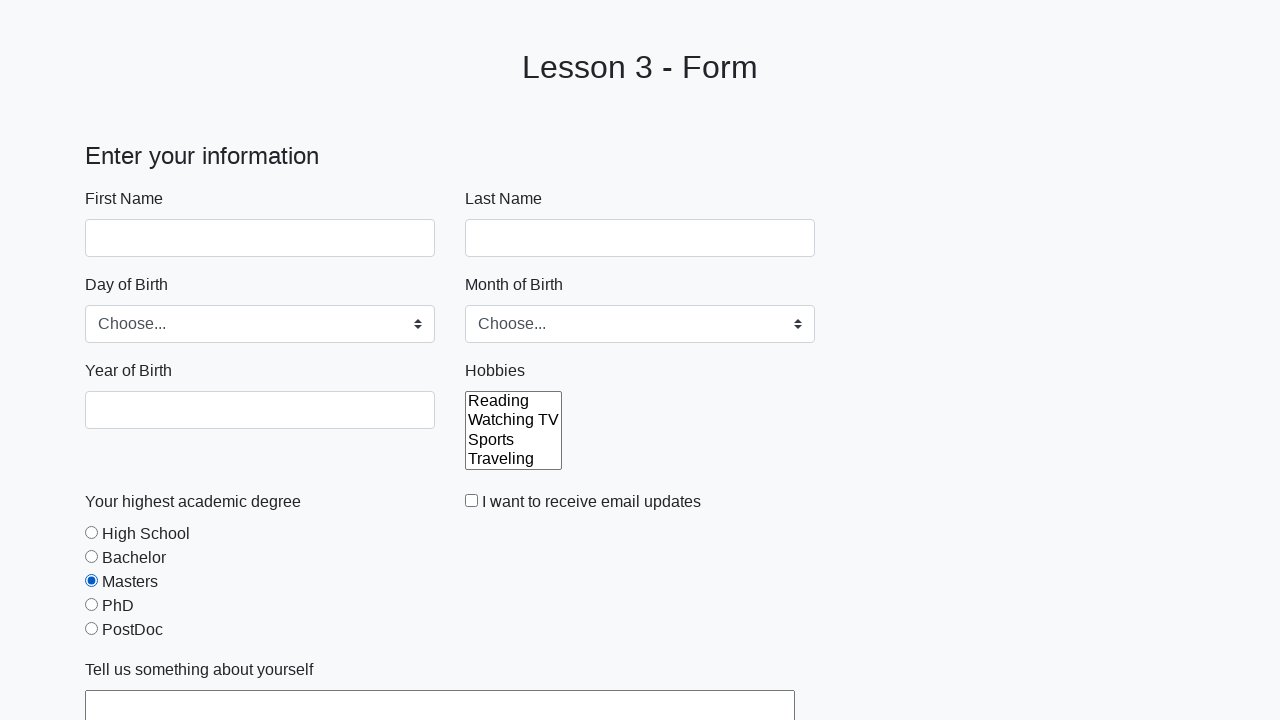

Verified email updates checkbox is visible and enabled
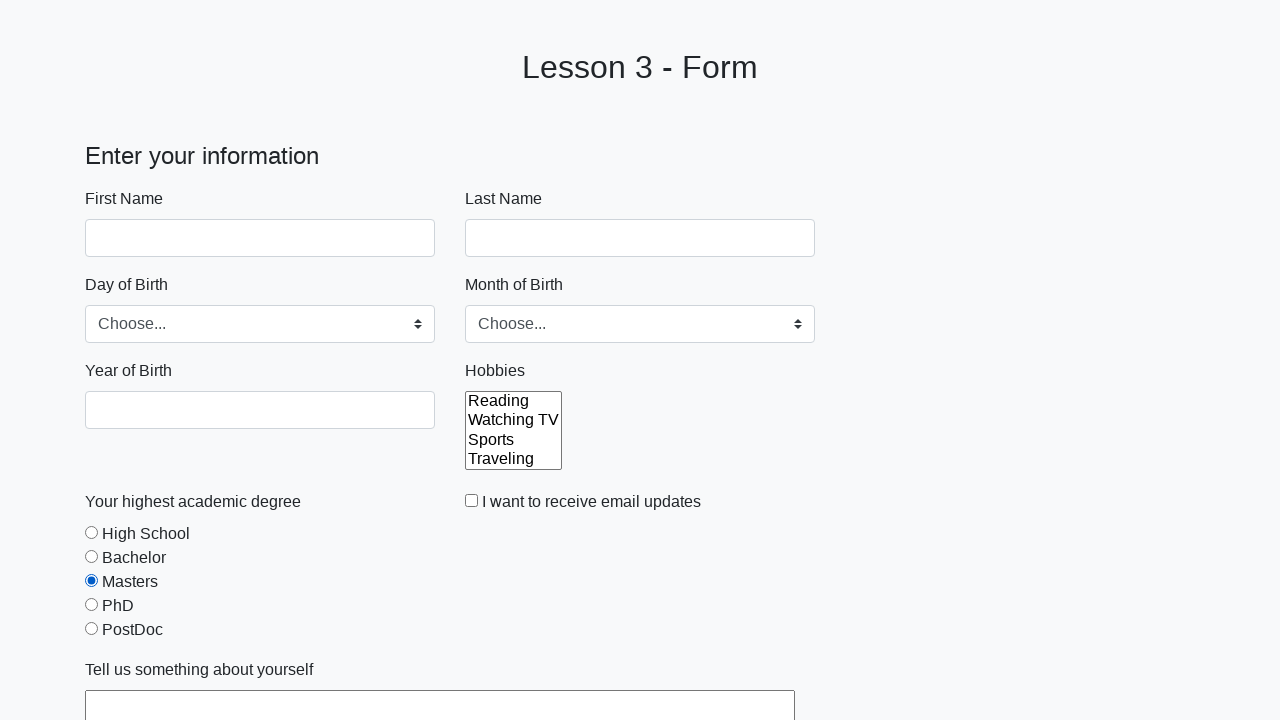

Checked the email updates checkbox at (472, 500) on #emailUpdates
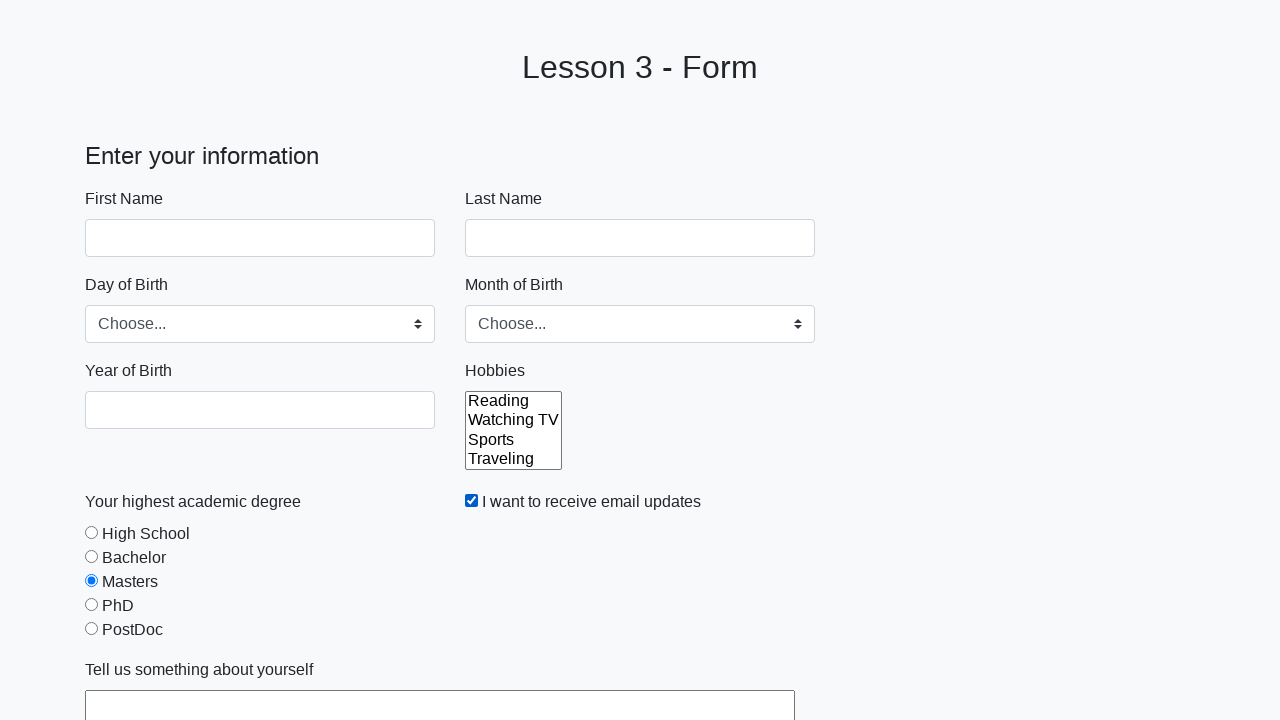

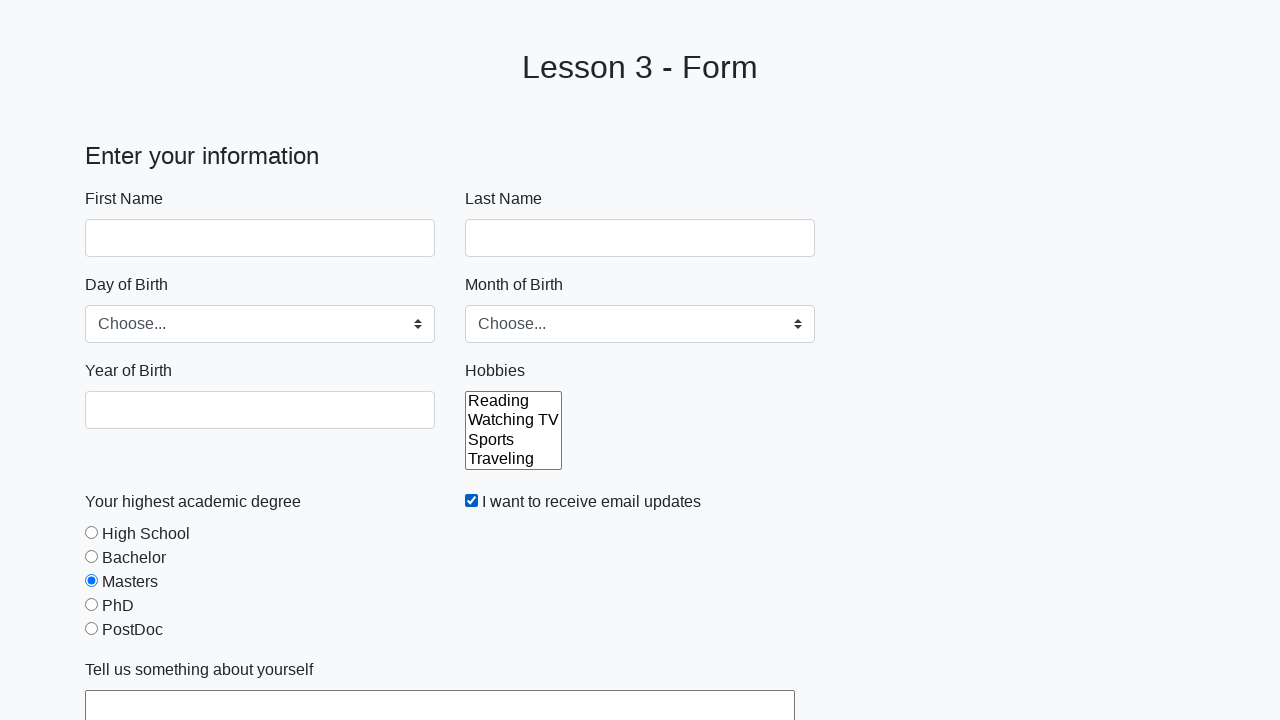